Tests that the login form contains email and password input fields with correct placeholders

Starting URL: http://speak-ukrainian.eastus2.cloudapp.azure.com/dev/

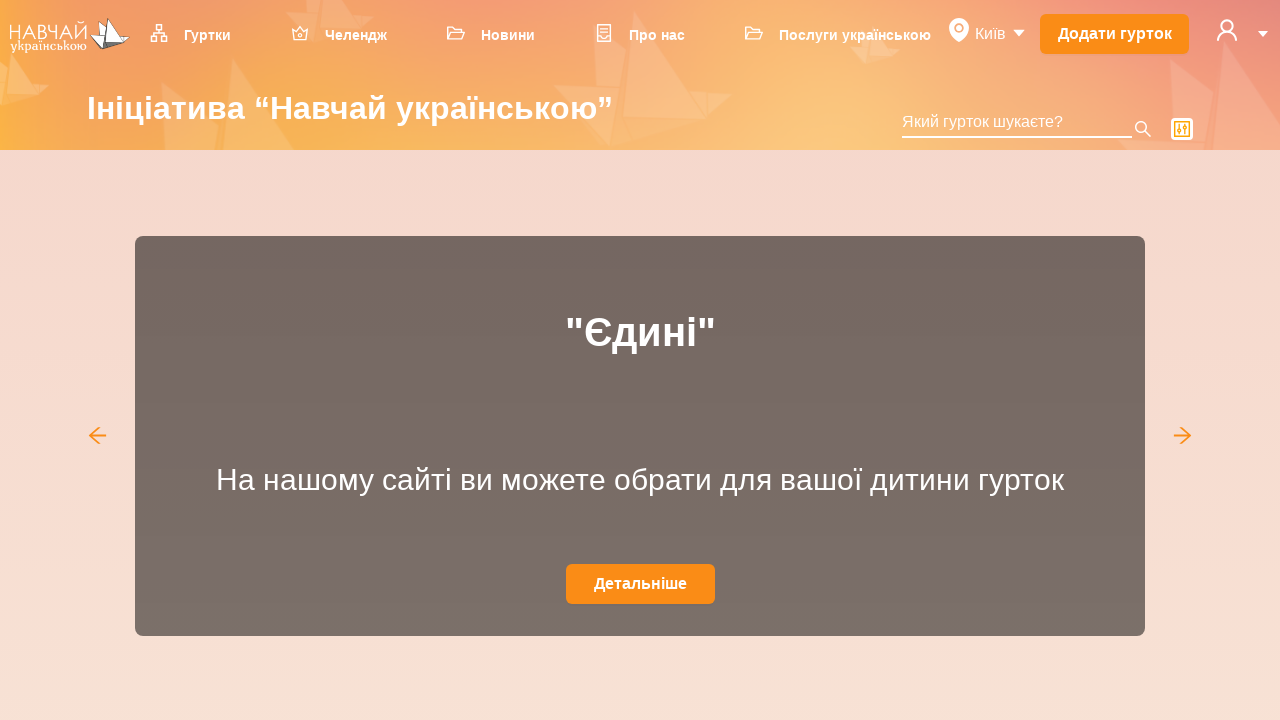

Scrolled user icon into view
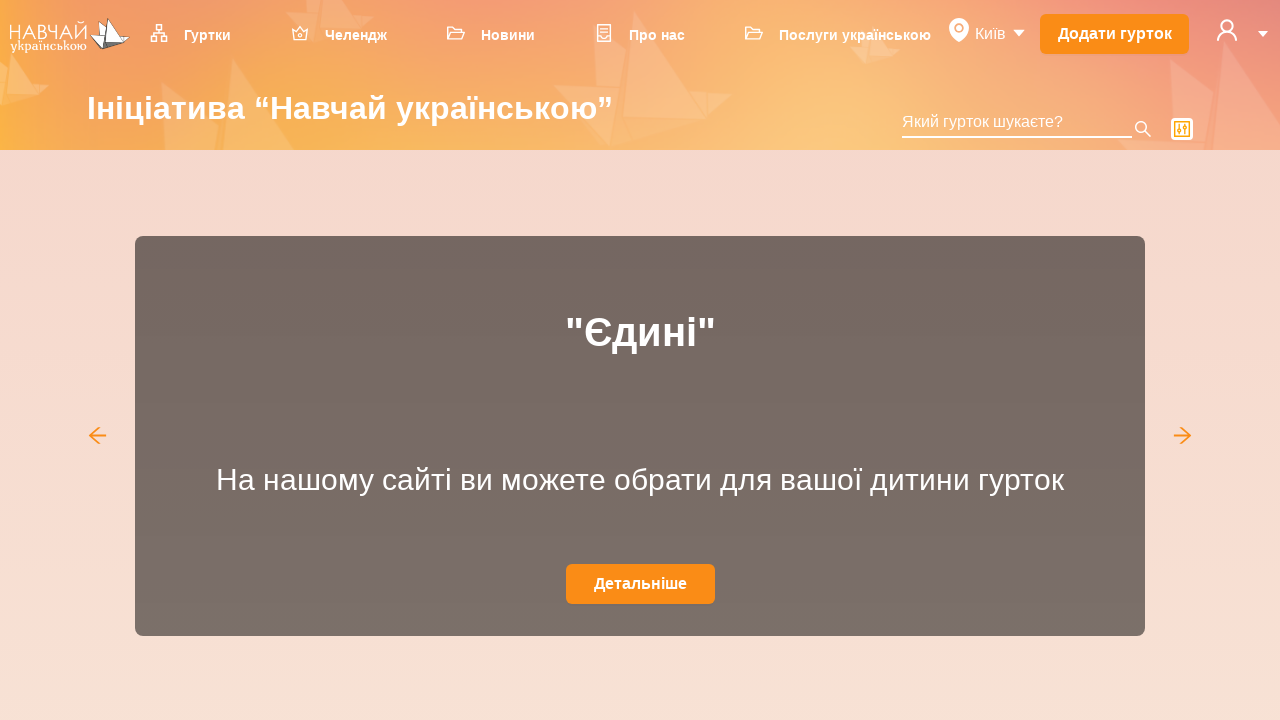

Clicked user icon to open menu at (1227, 30) on svg[data-icon='user']
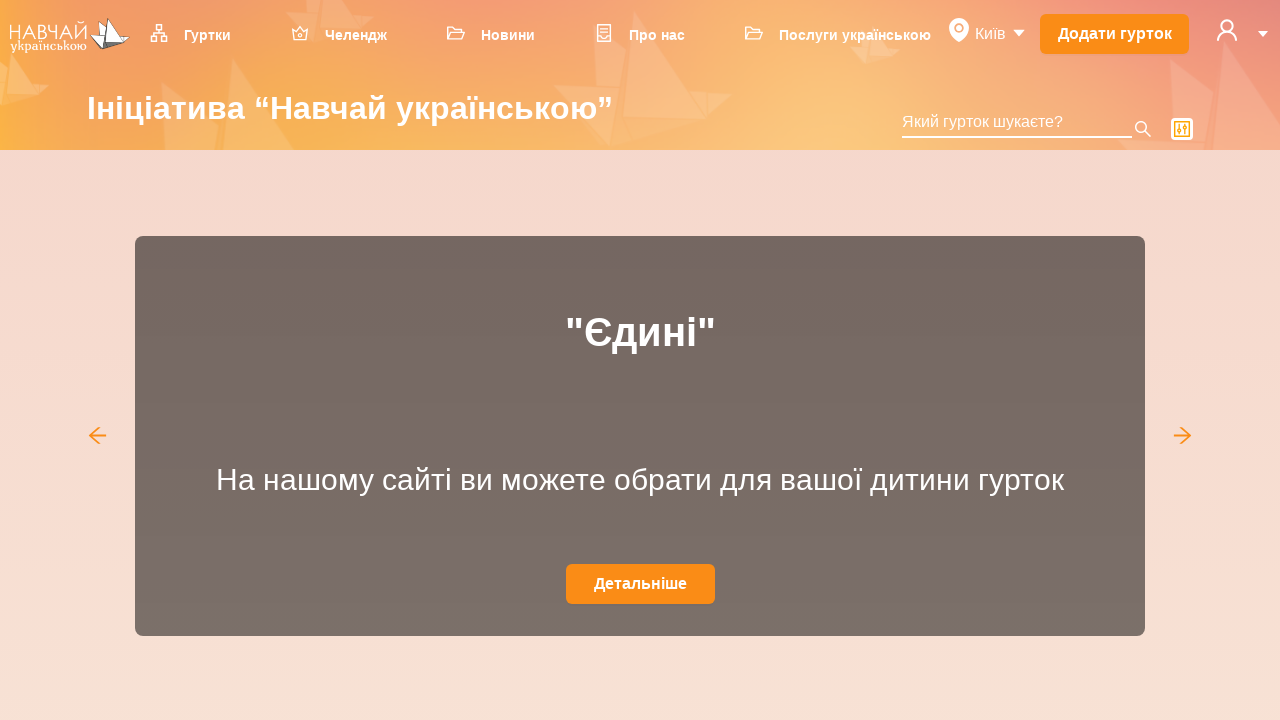

Scrolled login menu item into view
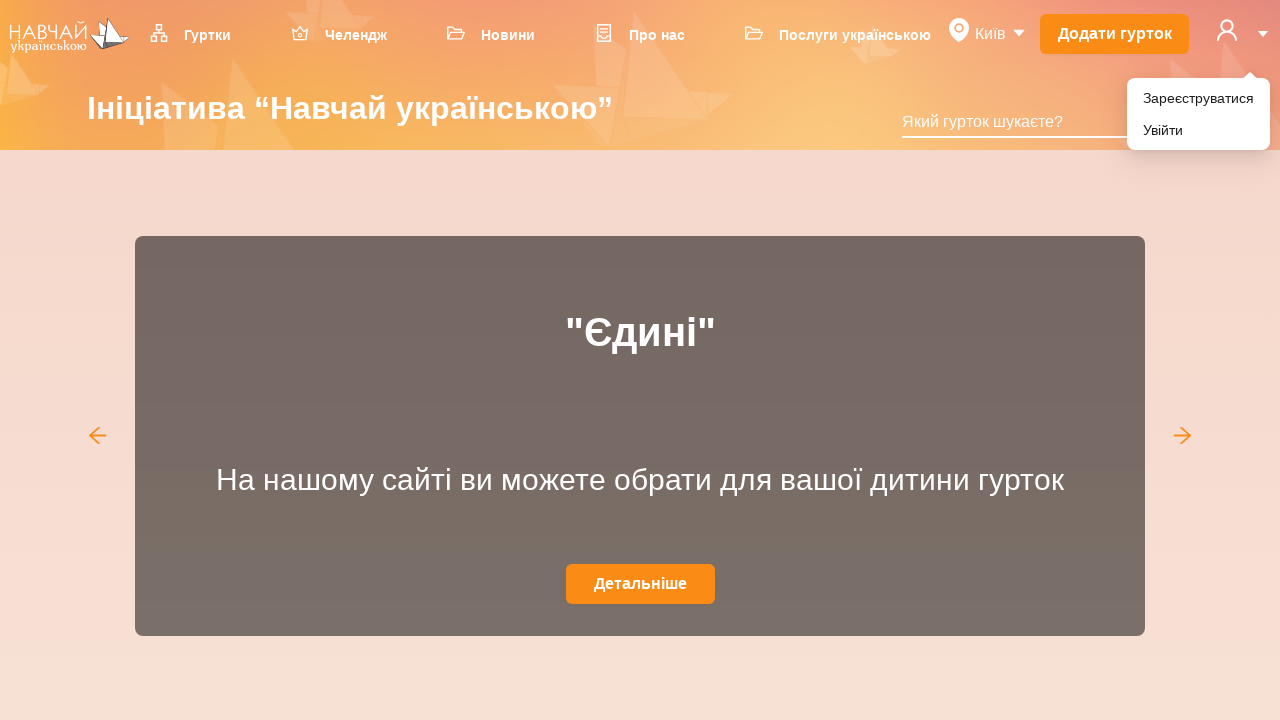

Clicked login menu item at (1198, 130) on xpath=//li[@role='menuitem']//div[text()='Увійти']
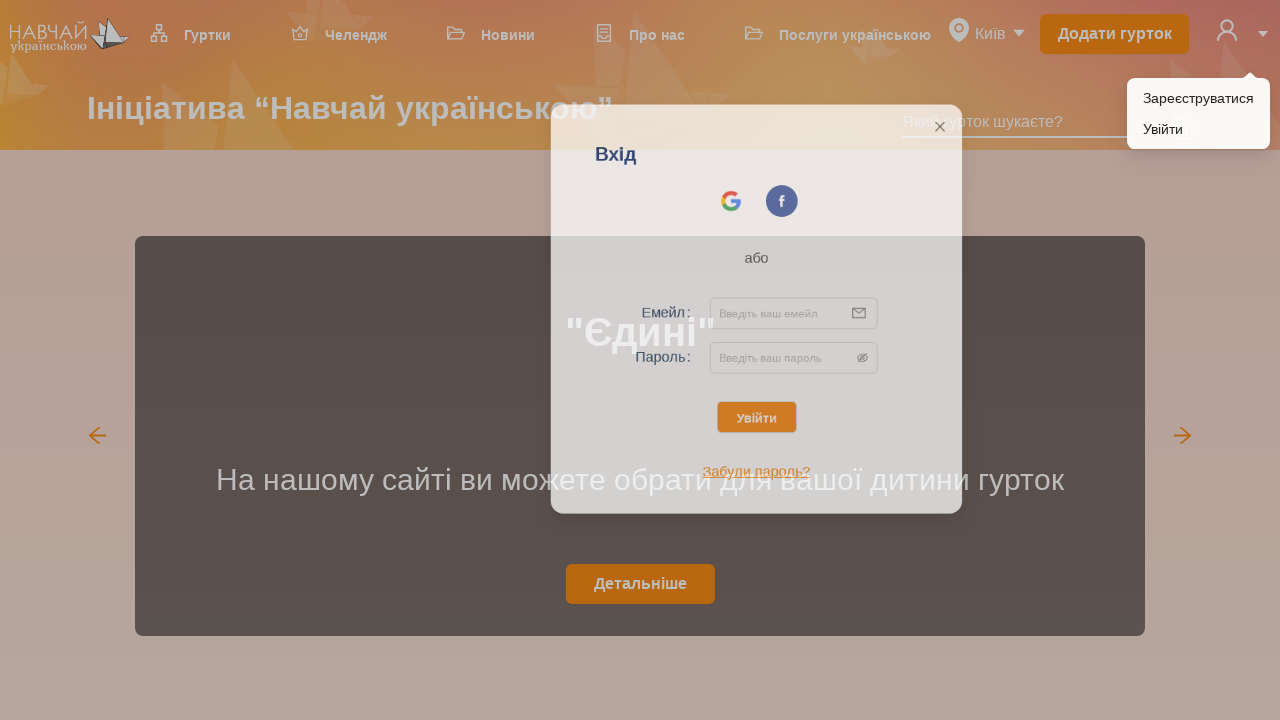

Email input field appeared
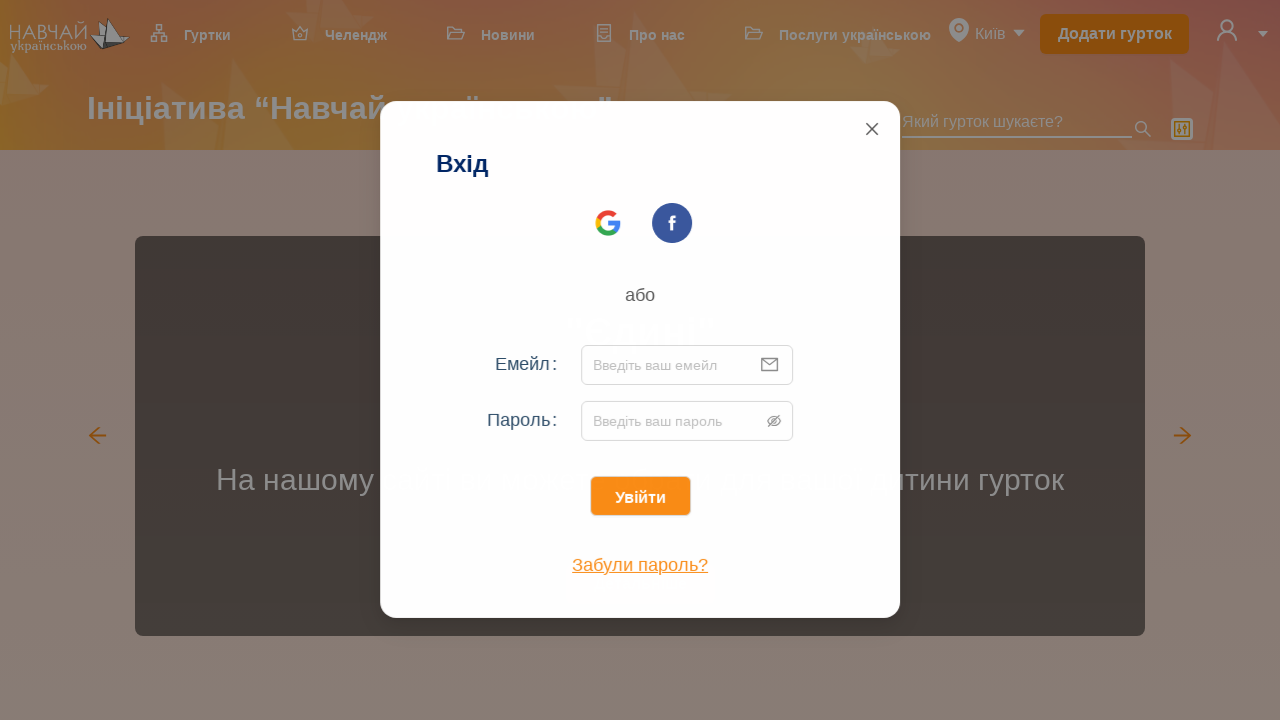

Password input field appeared
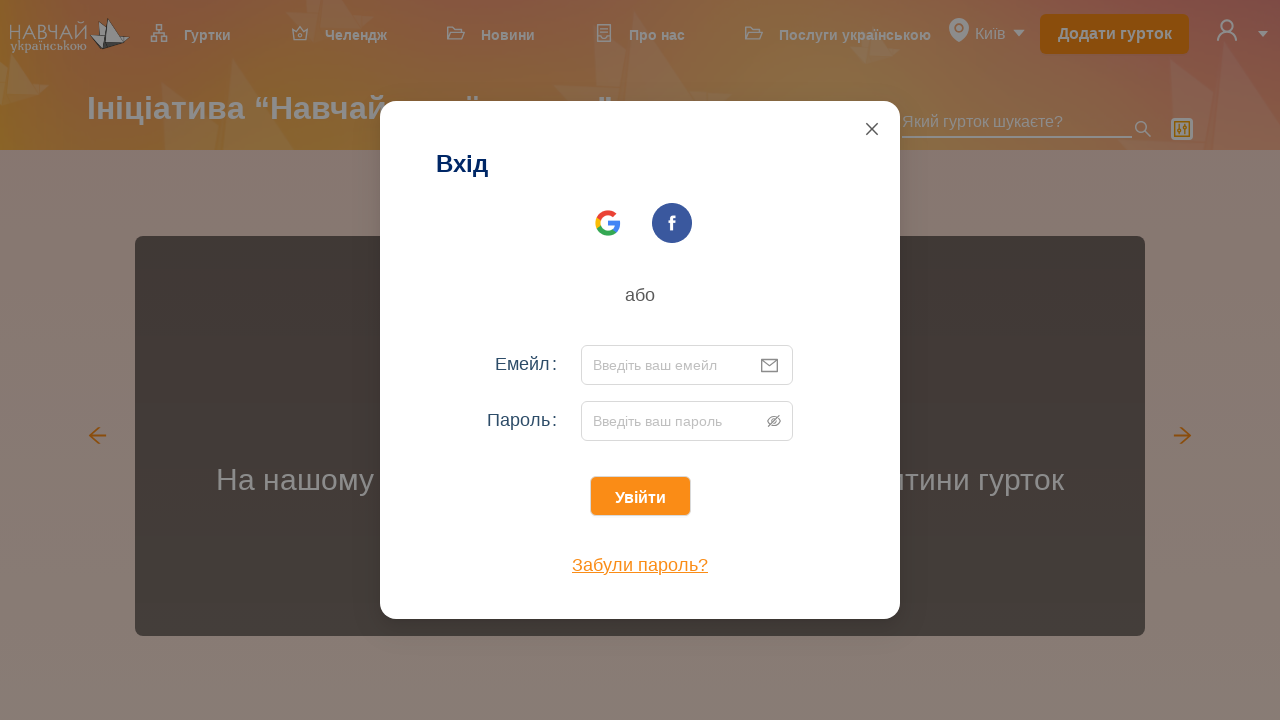

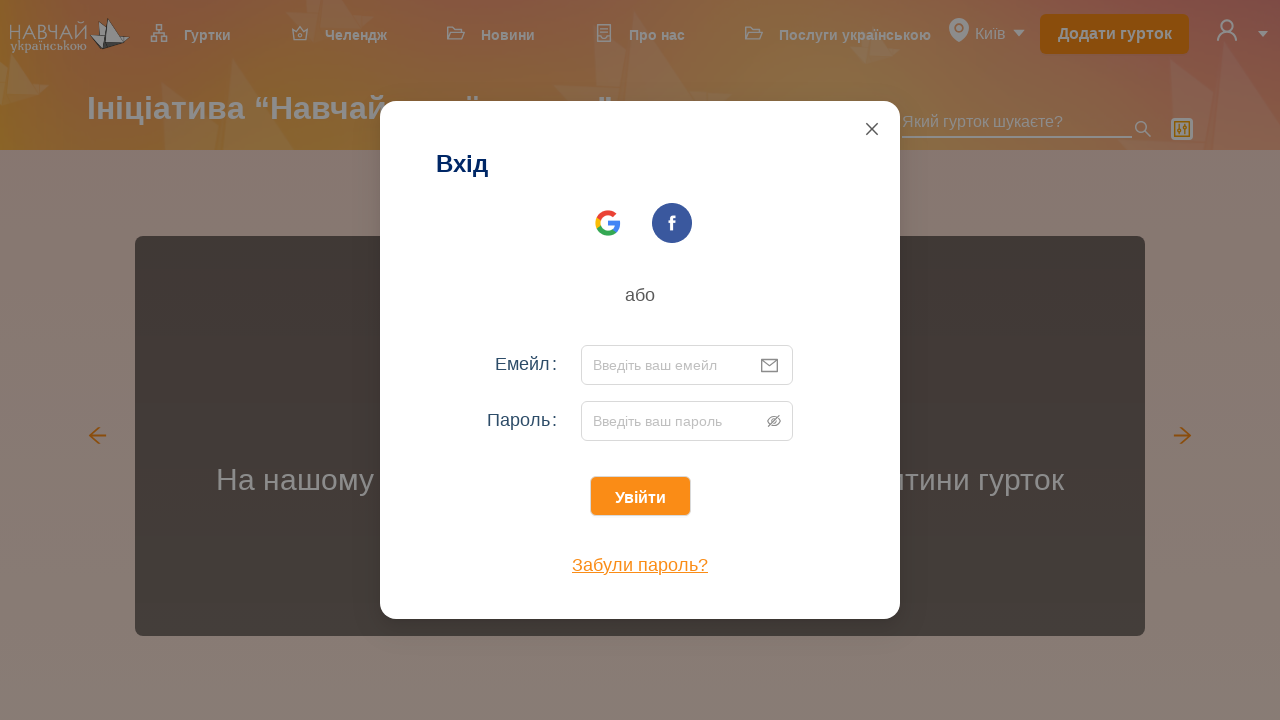